Navigates to the nopCommerce demo site and verifies the page loads by checking the title

Starting URL: https://demo.nopcommerce.com/

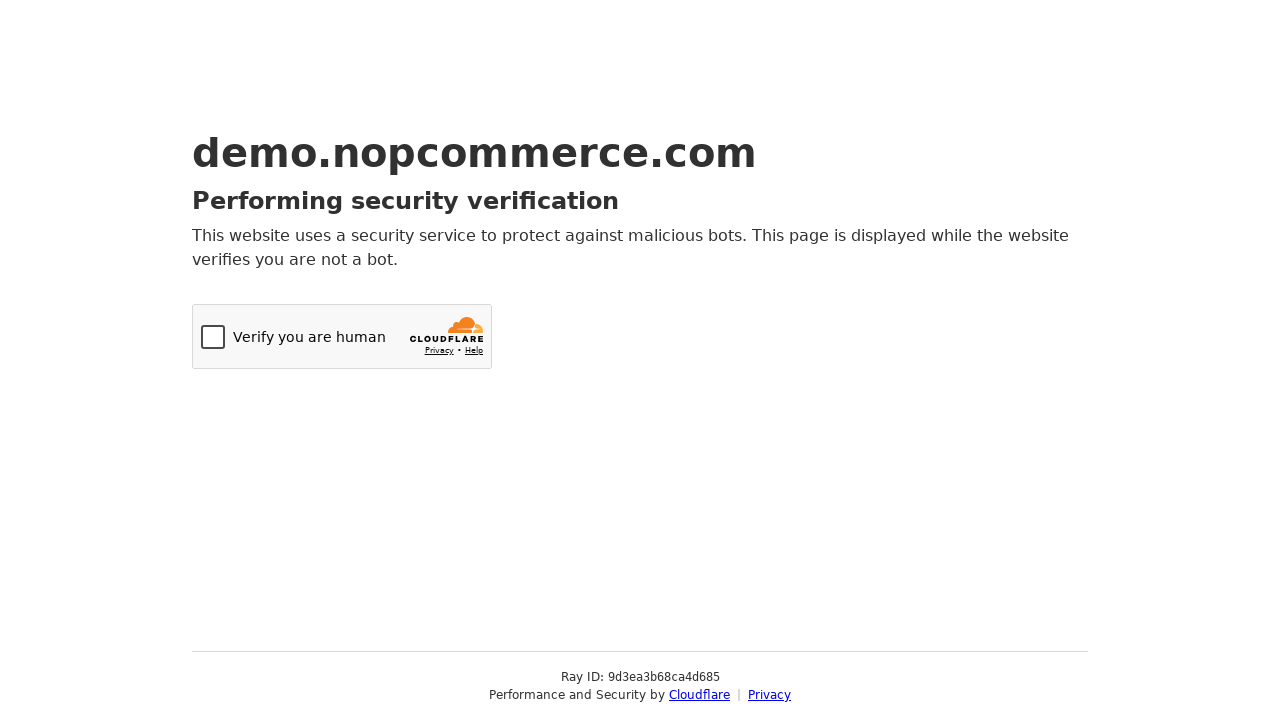

Navigated to nopCommerce demo site at https://demo.nopcommerce.com/
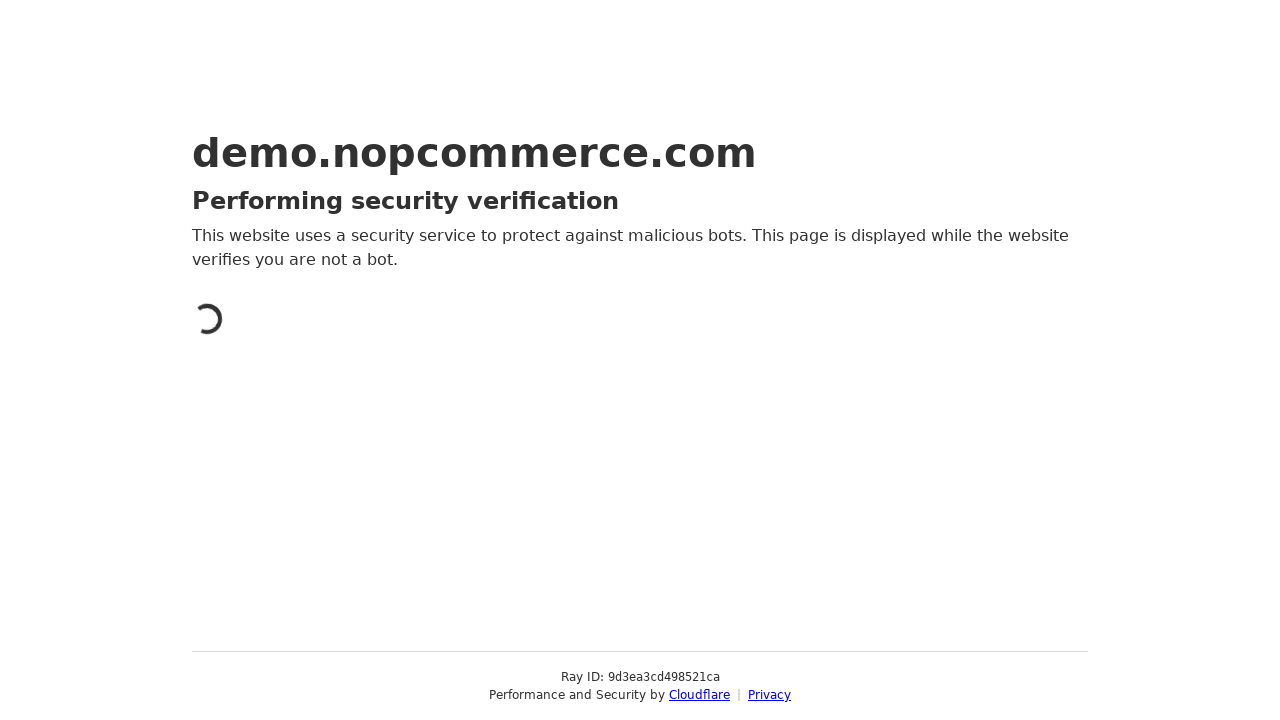

Verified page has loaded by checking title is not empty
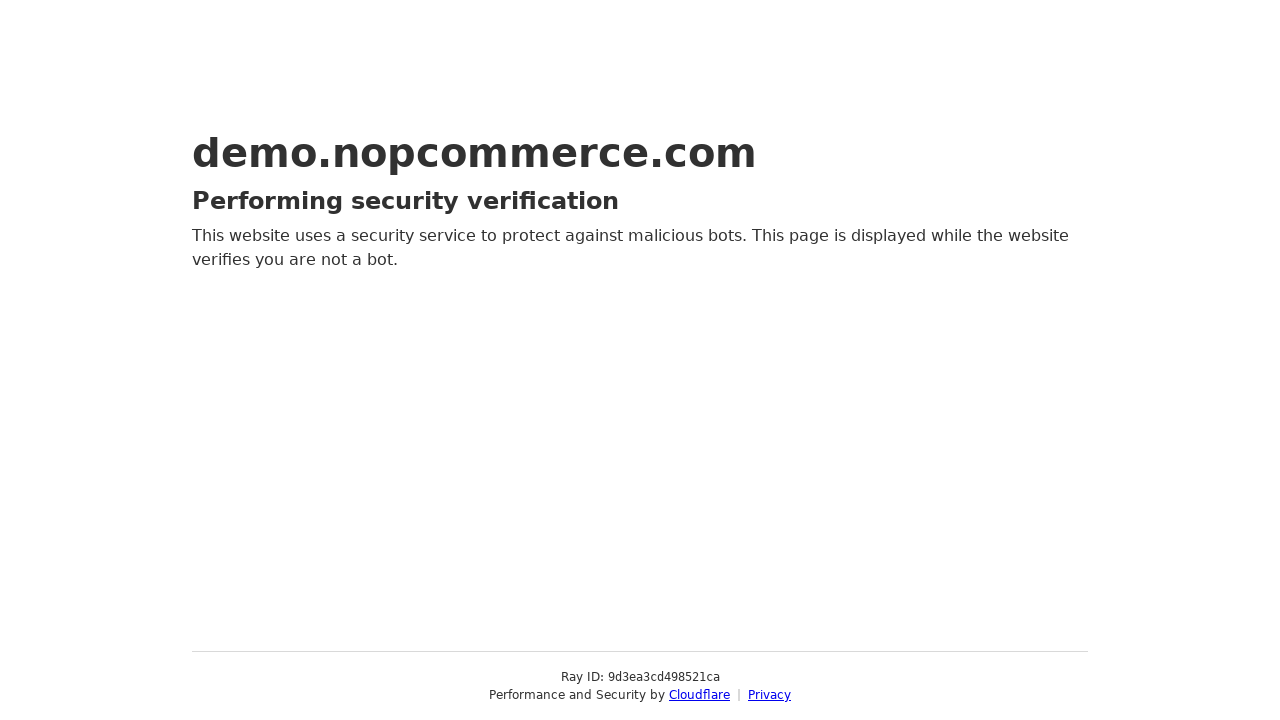

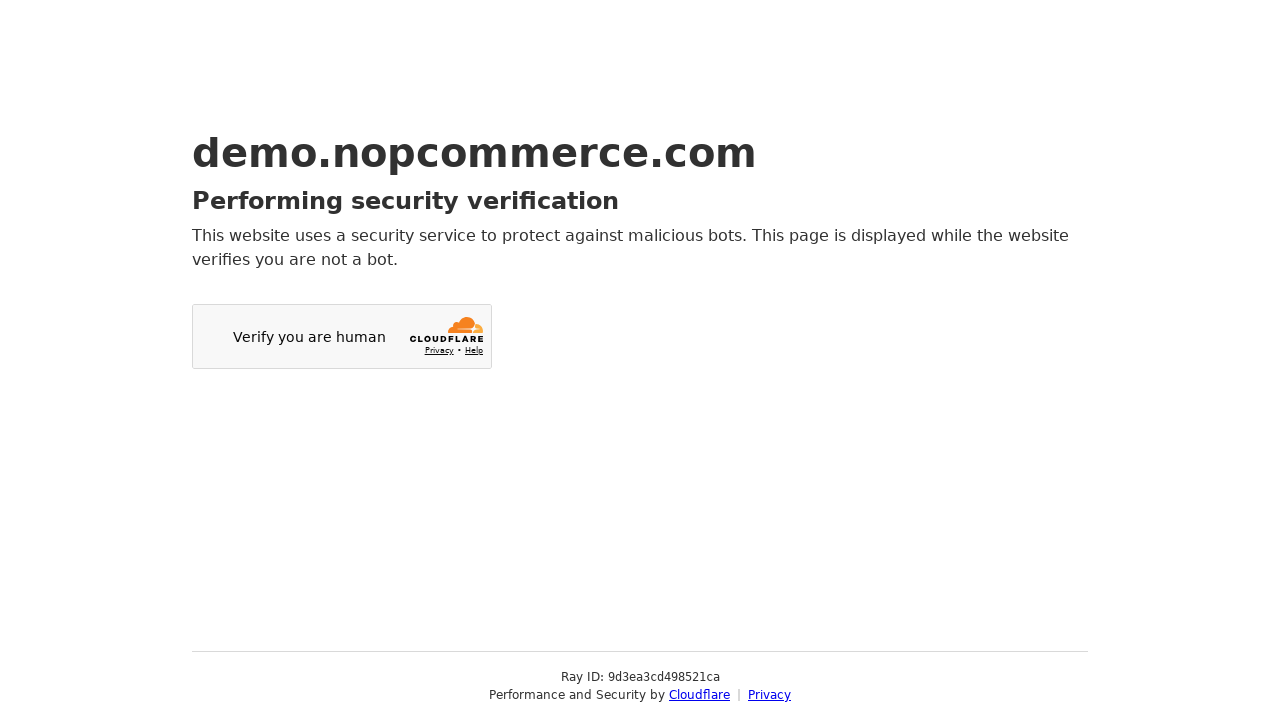